Tests dropdown selection functionality by selecting options using different methods (by index, value, and visible text)

Starting URL: https://rahulshettyacademy.com/dropdownsPractise/

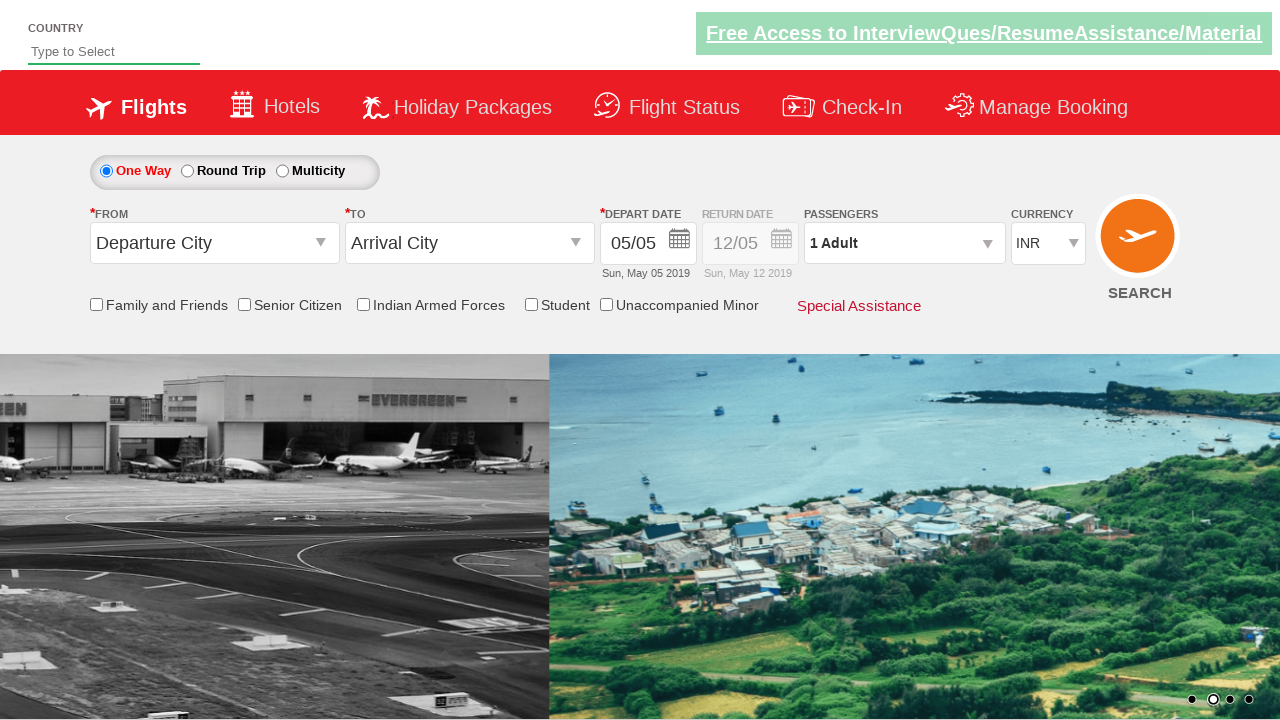

Selected dropdown option by index 3 (4th option) on #ctl00_mainContent_DropDownListCurrency
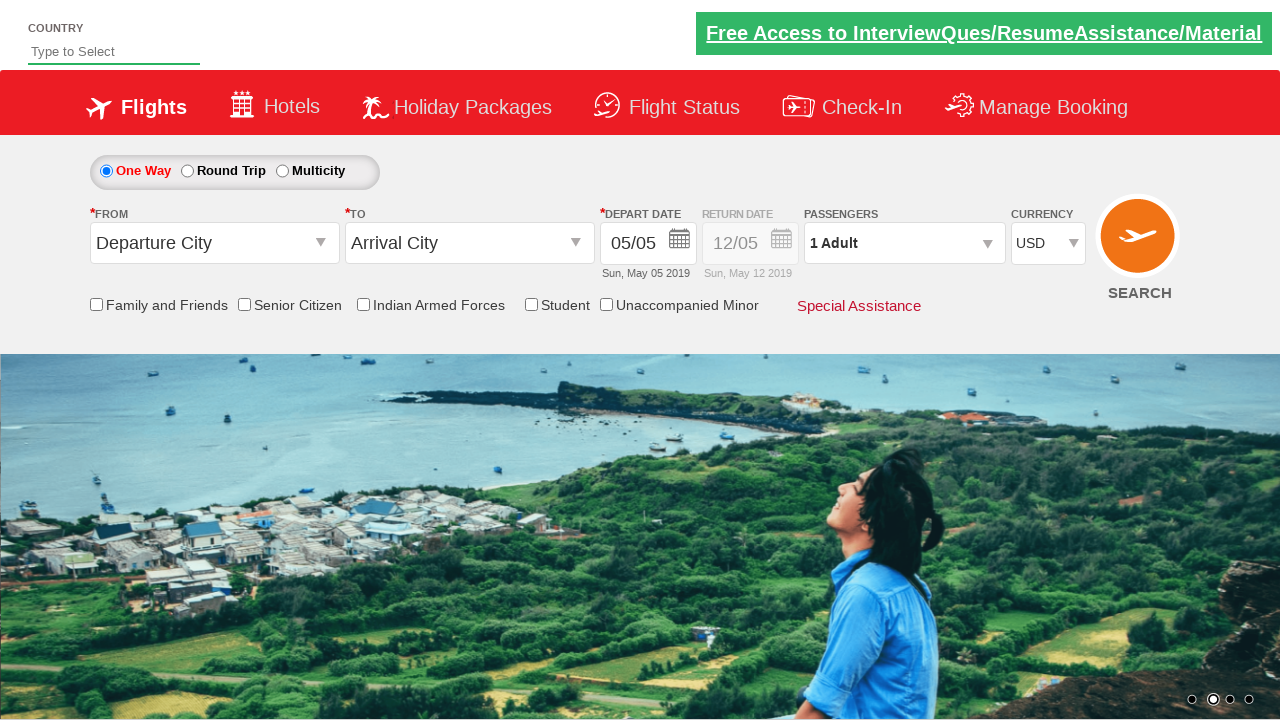

Verified dropdown selection - selected text: USD
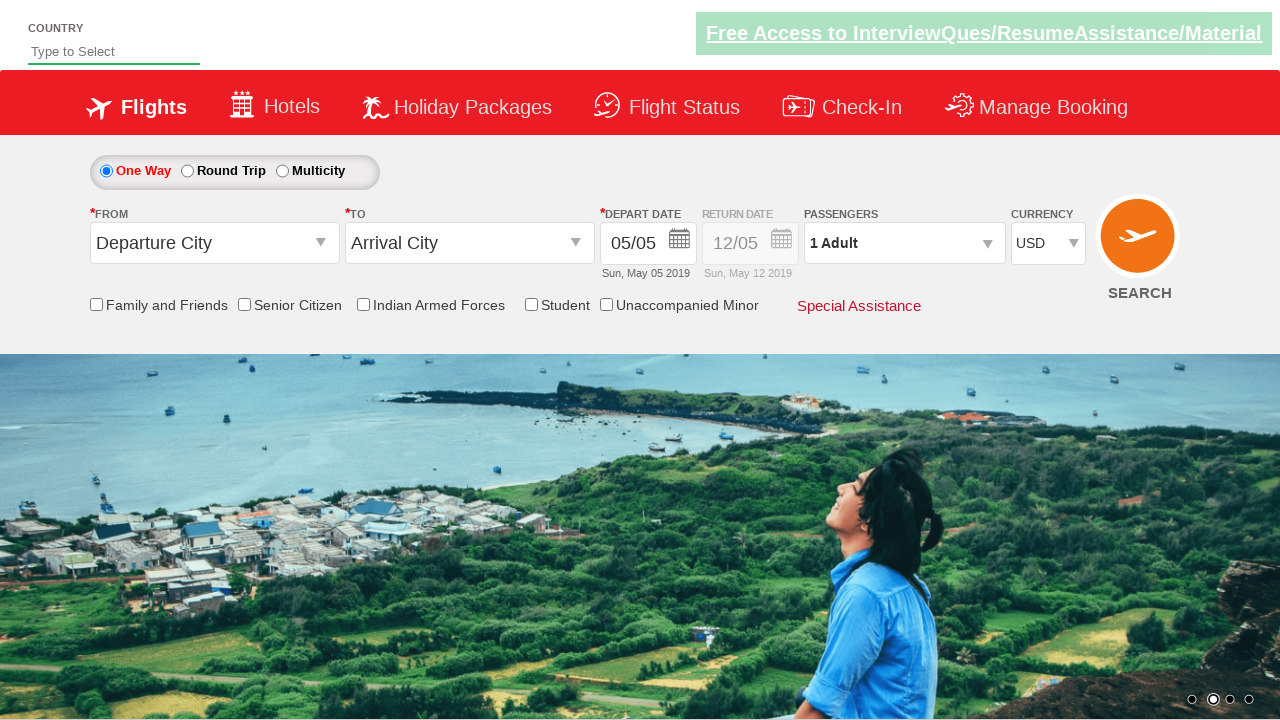

Selected dropdown option by value 'AED' on #ctl00_mainContent_DropDownListCurrency
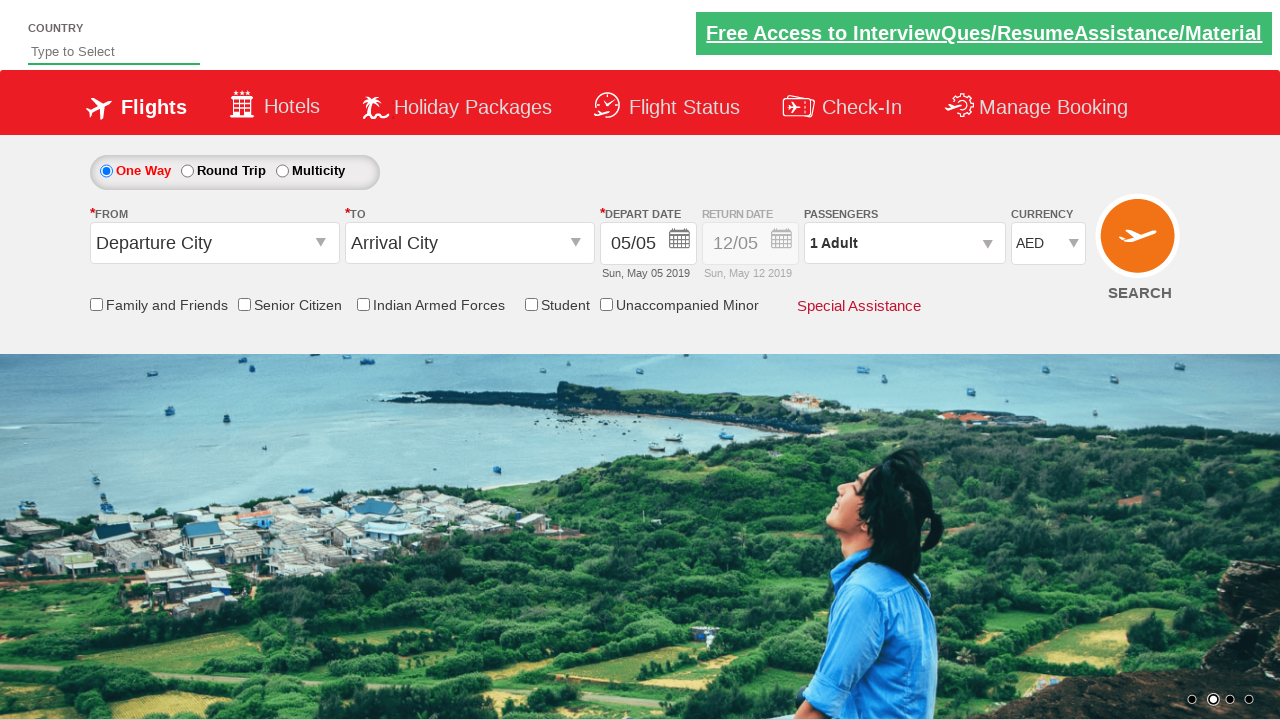

Verified dropdown selection - selected text: AED
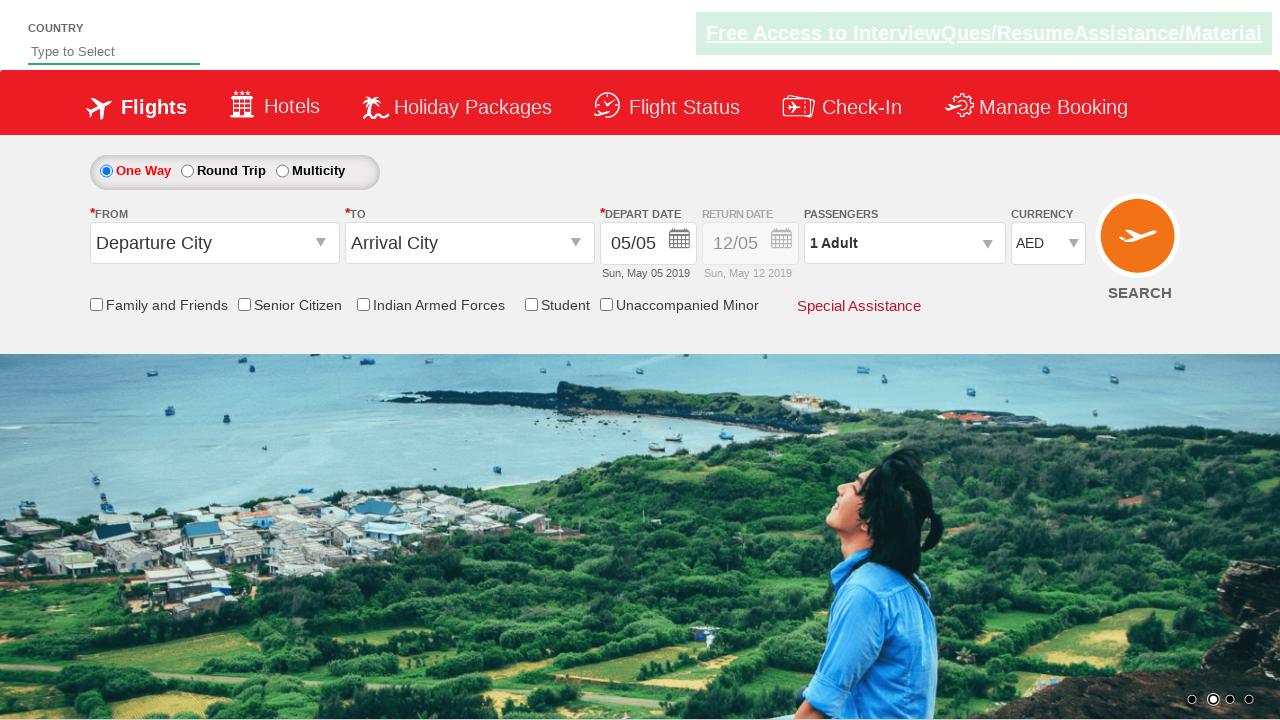

Selected dropdown option by visible text 'INR' on #ctl00_mainContent_DropDownListCurrency
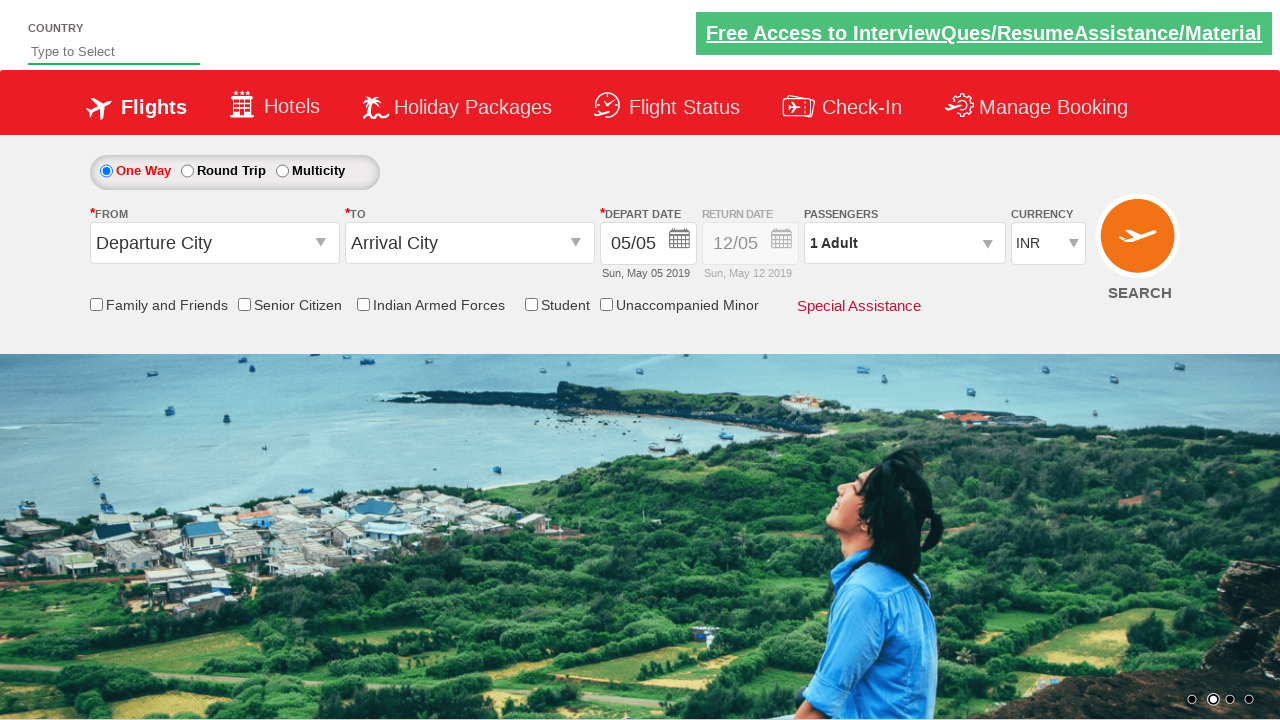

Verified dropdown selection - selected text: INR
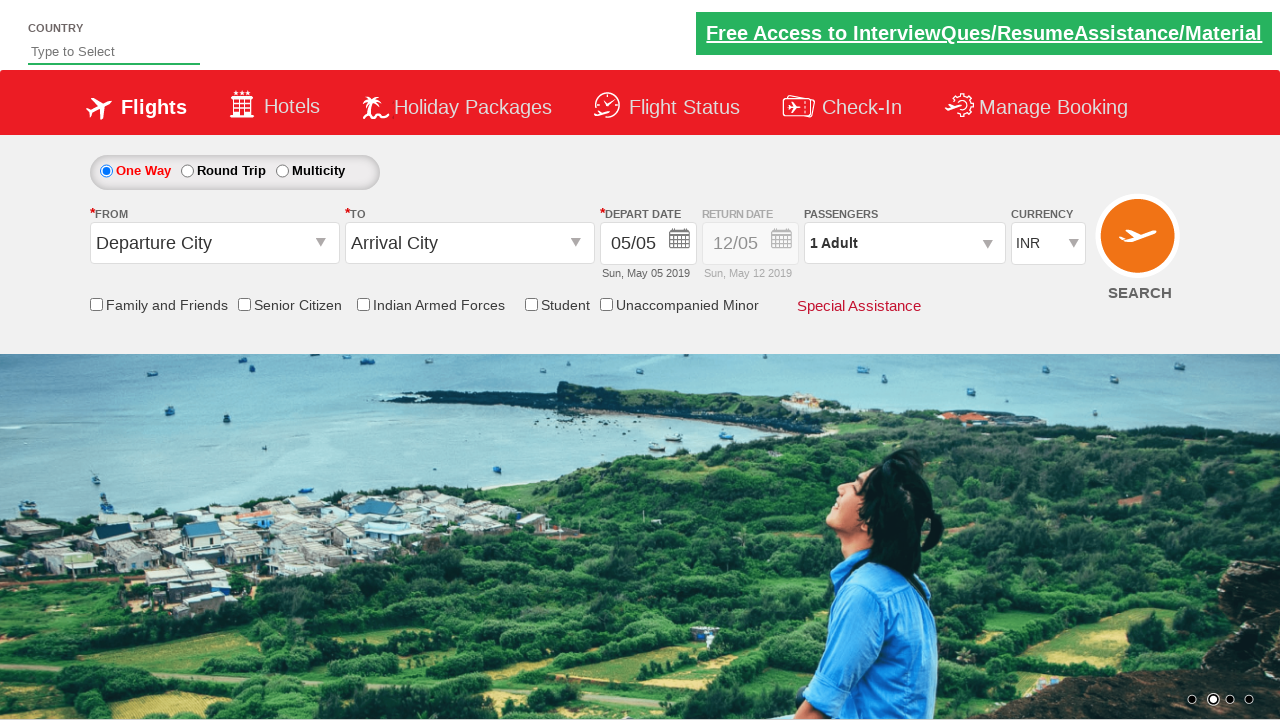

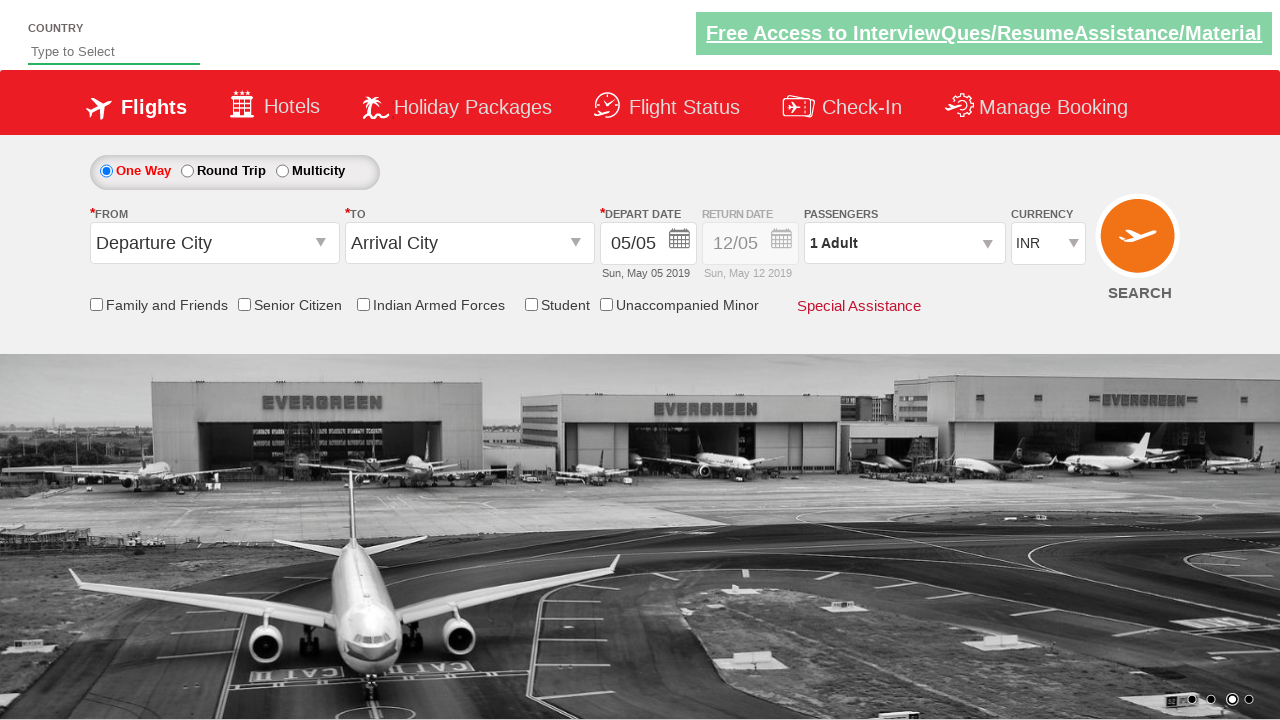